Tests an alternative registration form by filling in first name, last name, and email fields, then submitting the form and verifying the success message

Starting URL: http://suninjuly.github.io/registration2.html

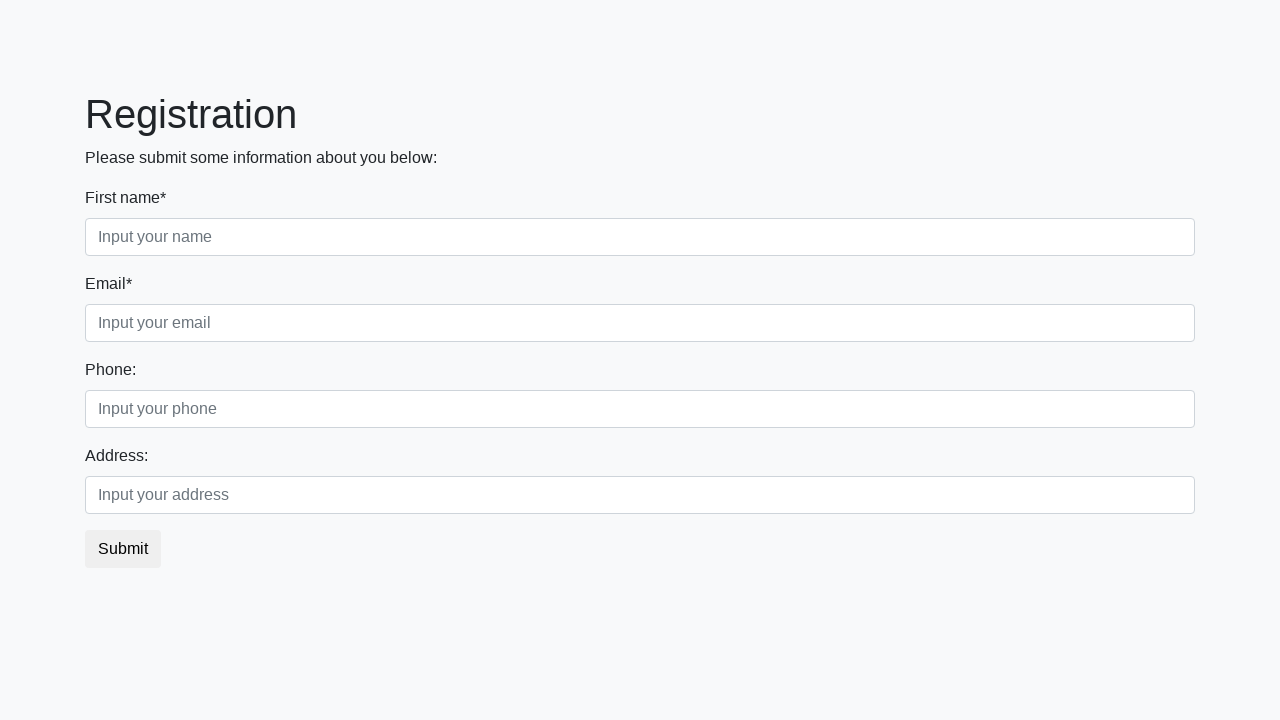

Filled first name field with 'Alex' on .form-control.first
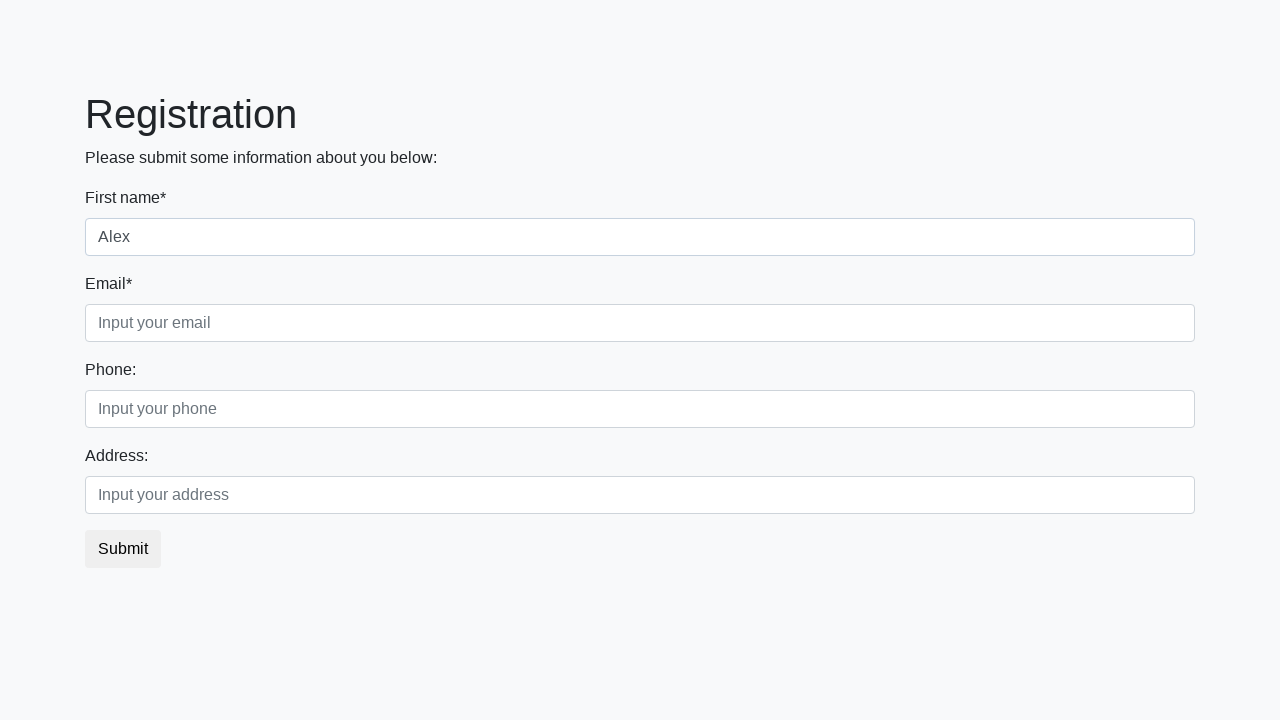

Filled last name field with 'Berlizov' on .form-control.second
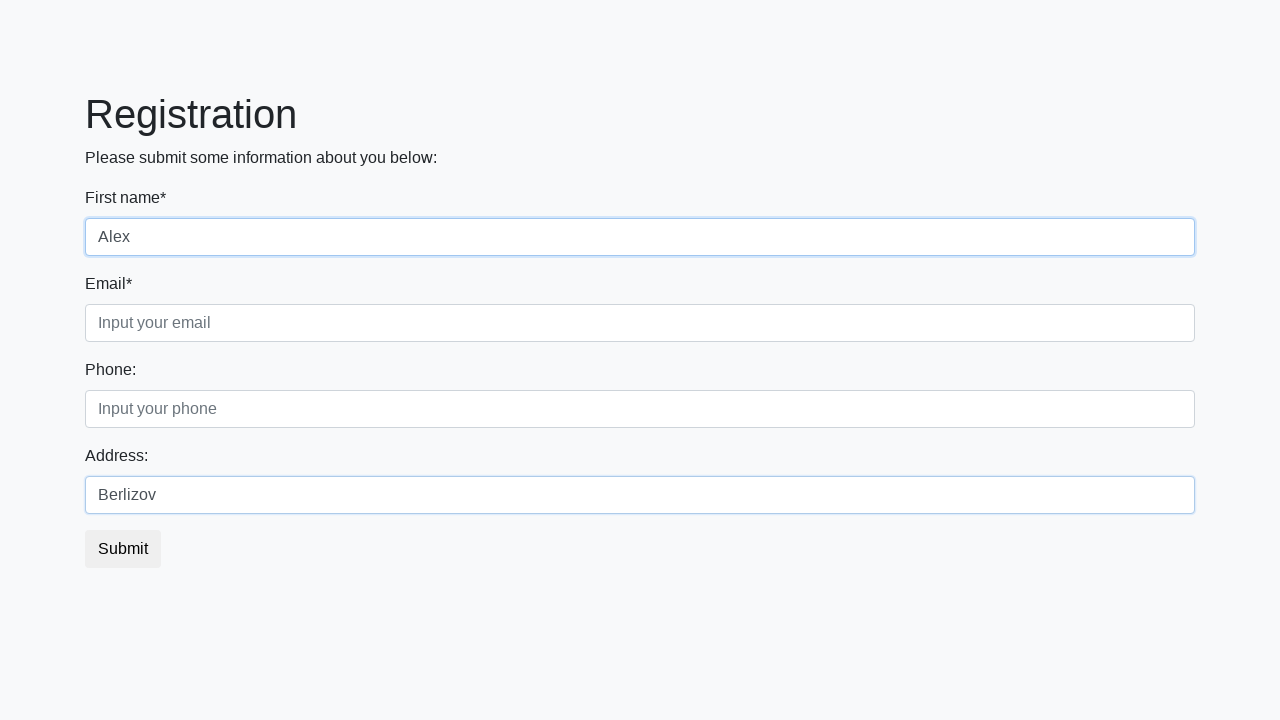

Filled email field with 'goose@mail.com' on .form-control.third
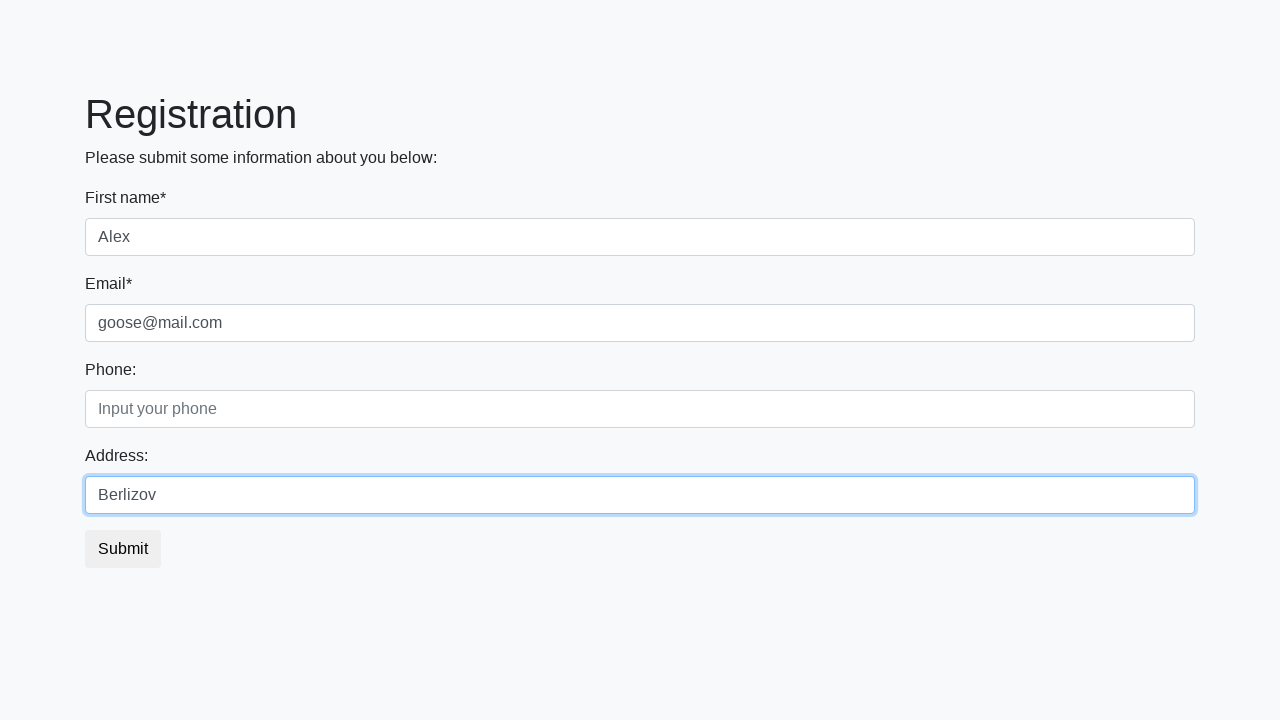

Clicked submit button to register at (123, 549) on button.btn
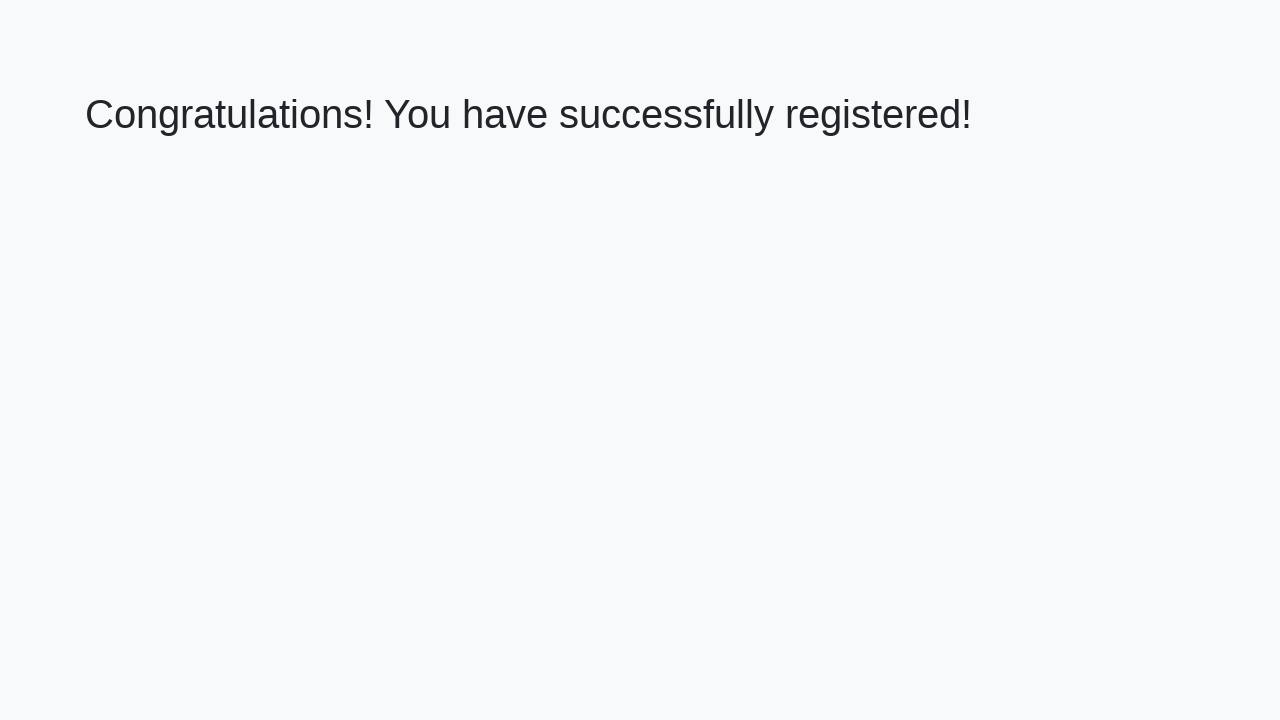

Success message heading loaded
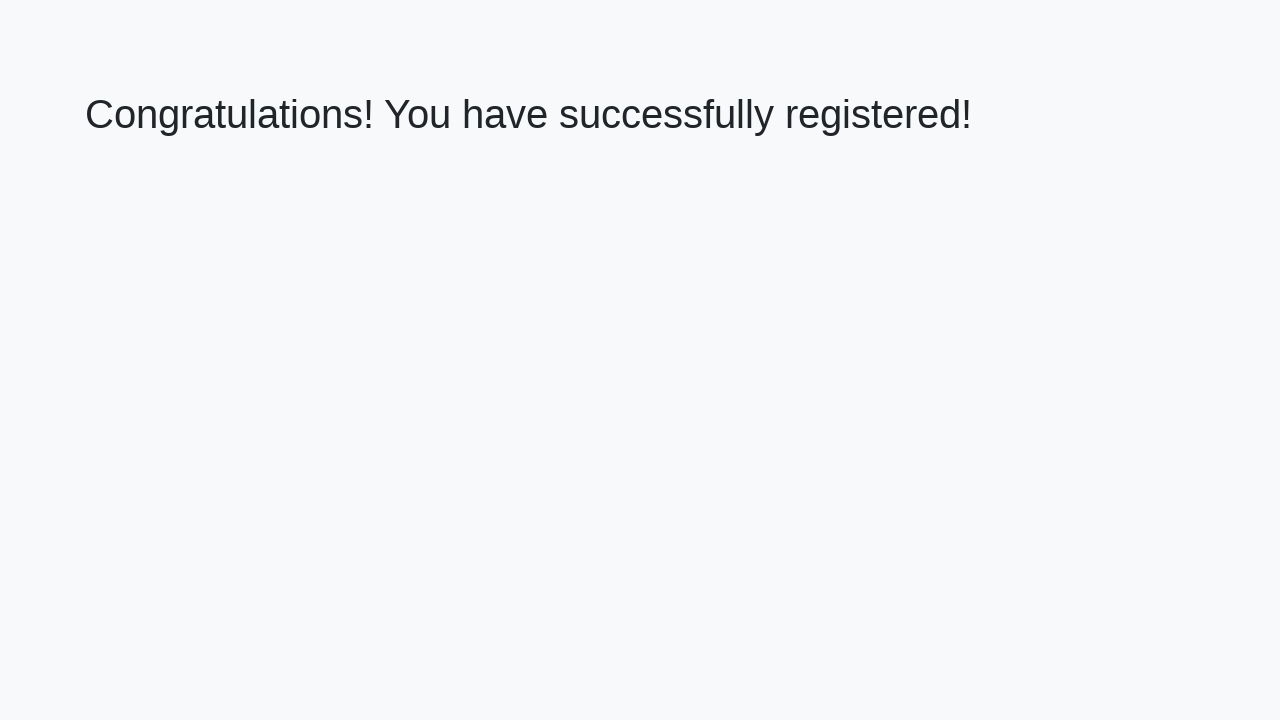

Retrieved success message text
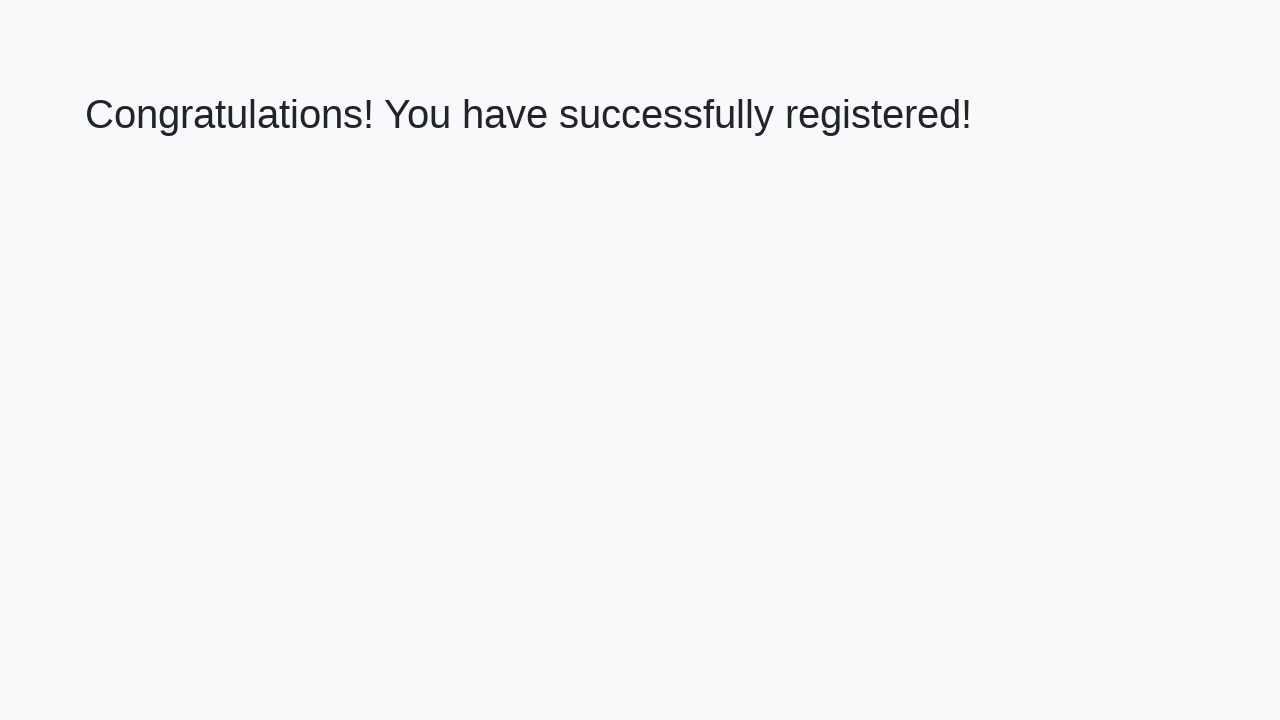

Verified success message: 'Congratulations! You have successfully registered!'
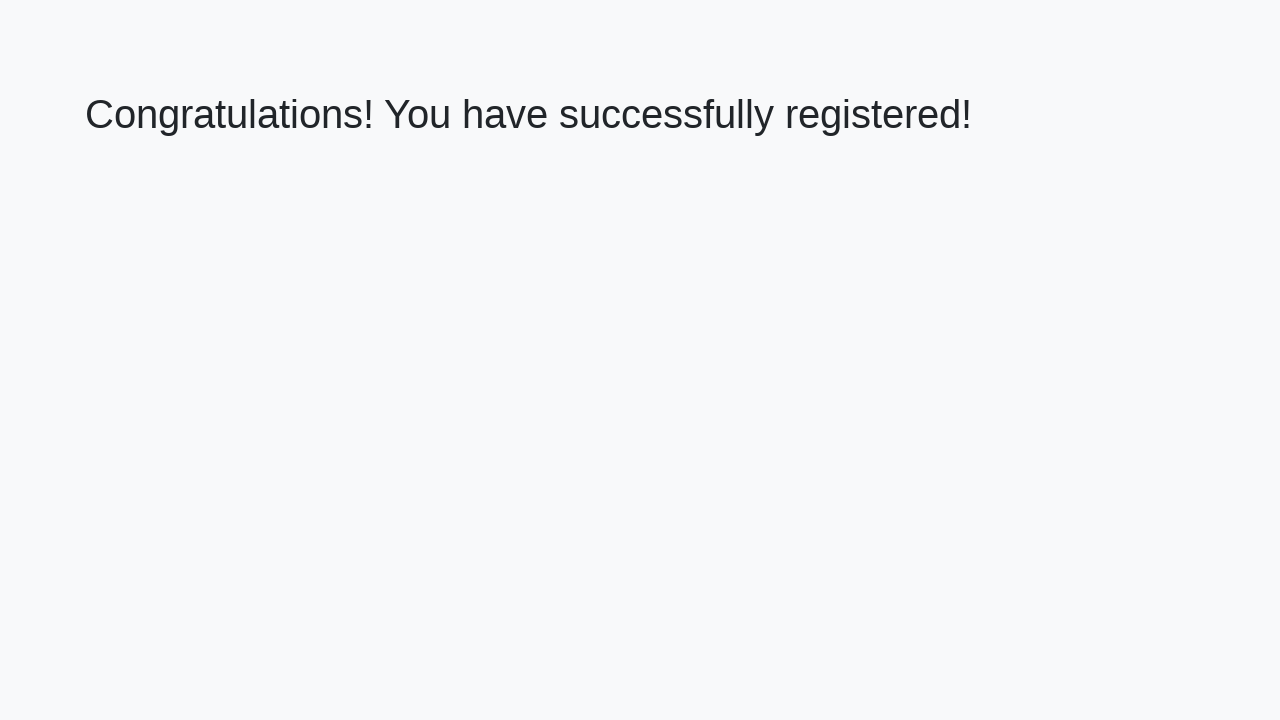

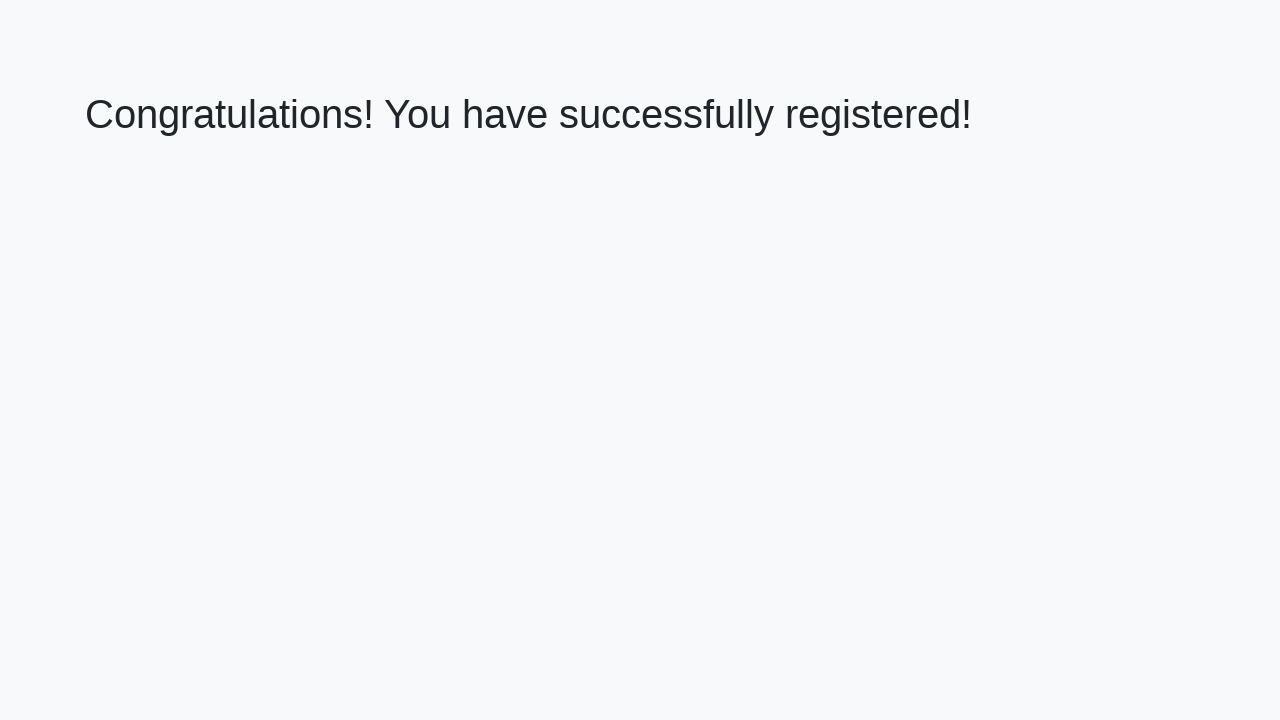